Tests double-click functionality on W3Schools example page by entering text in a field and double-clicking a button to copy it

Starting URL: https://www.w3schools.com/tags/tryit.asp?filename=tryhtml5_ev_ondblclick3

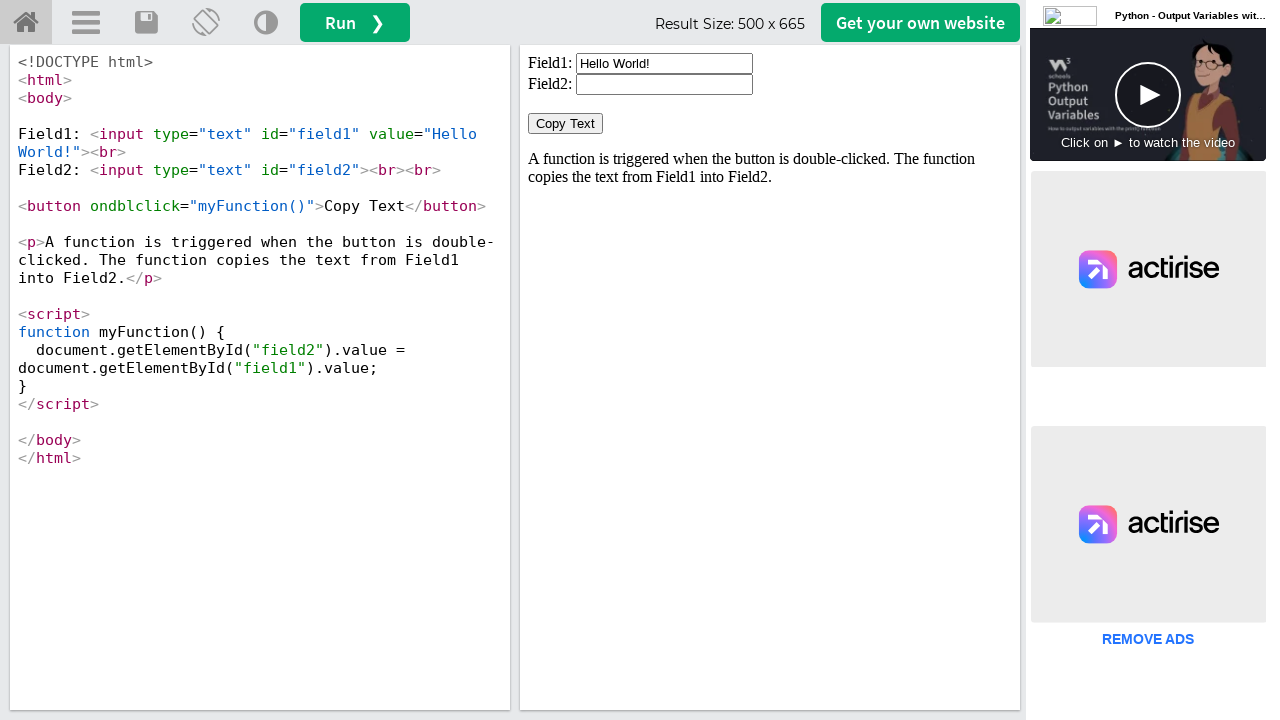

Located iframe with ID 'iframeResult' containing the example
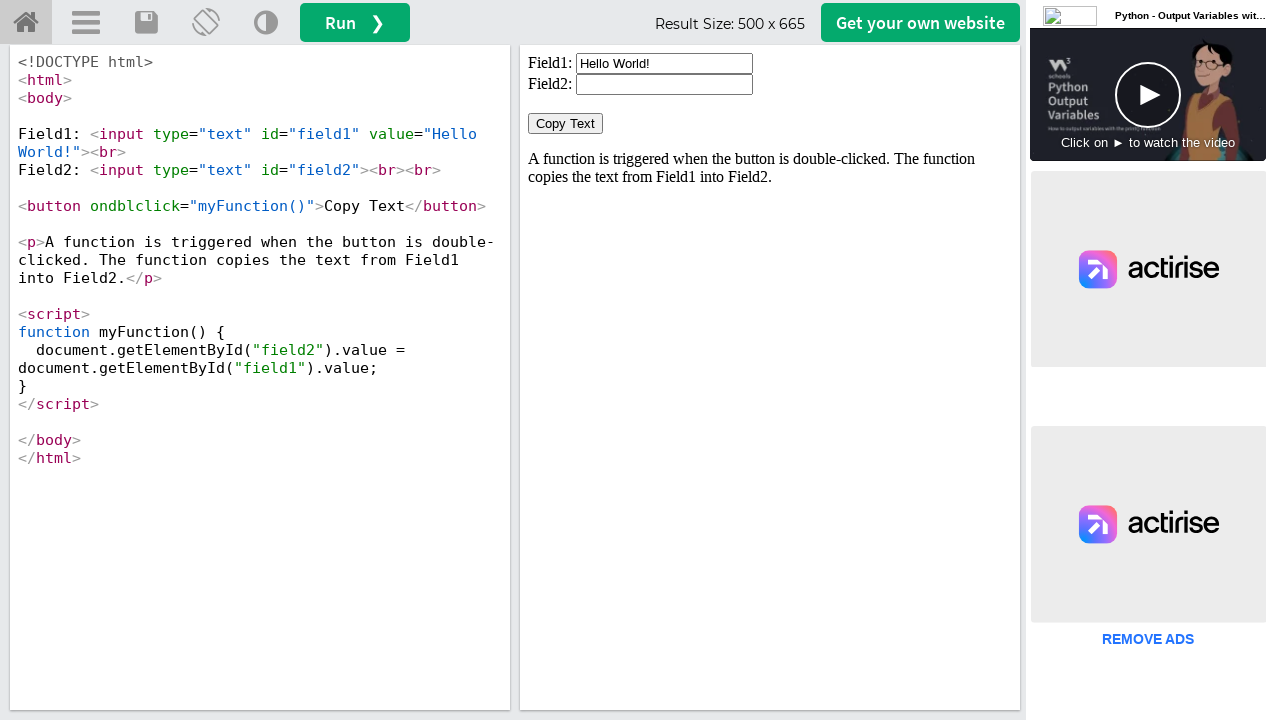

Cleared the input field with ID 'field1' on iframe#iframeResult >> internal:control=enter-frame >> input#field1
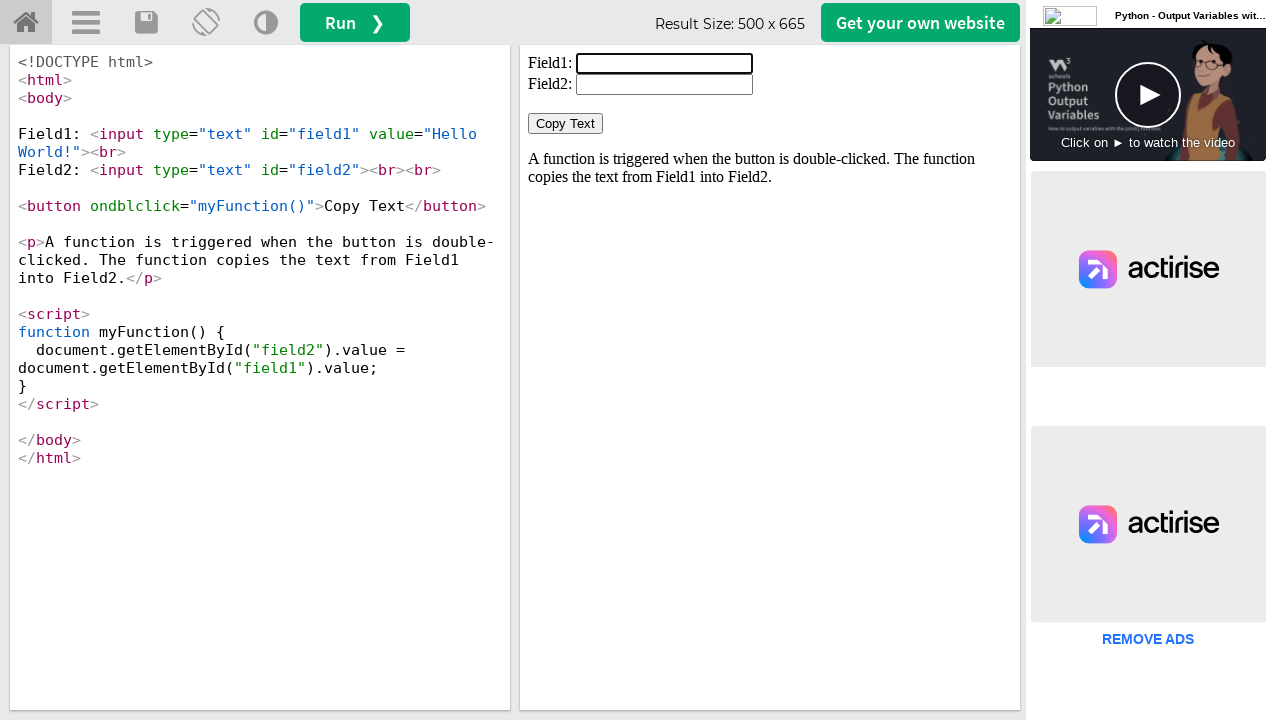

Filled input field with text 'Hello Gautam Kumar!' on iframe#iframeResult >> internal:control=enter-frame >> input#field1
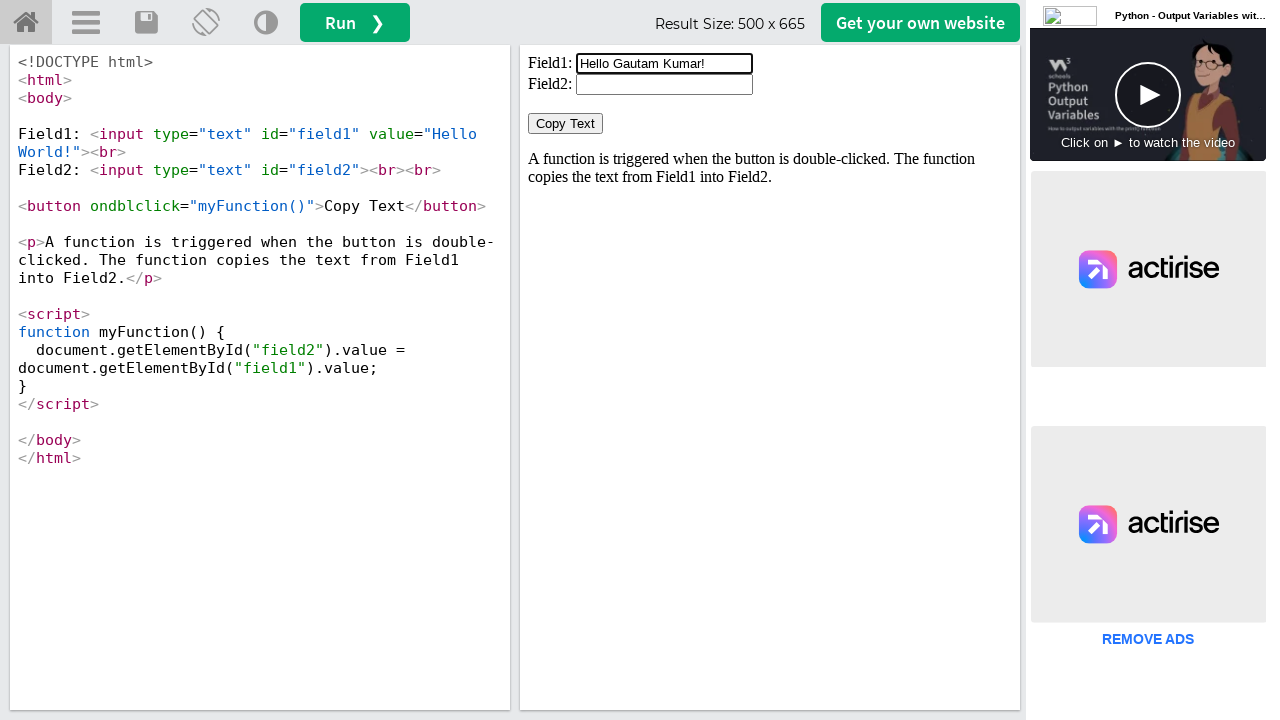

Double-clicked the 'Copy Text' button to copy the field content at (566, 124) on iframe#iframeResult >> internal:control=enter-frame >> button:has-text('Copy Tex
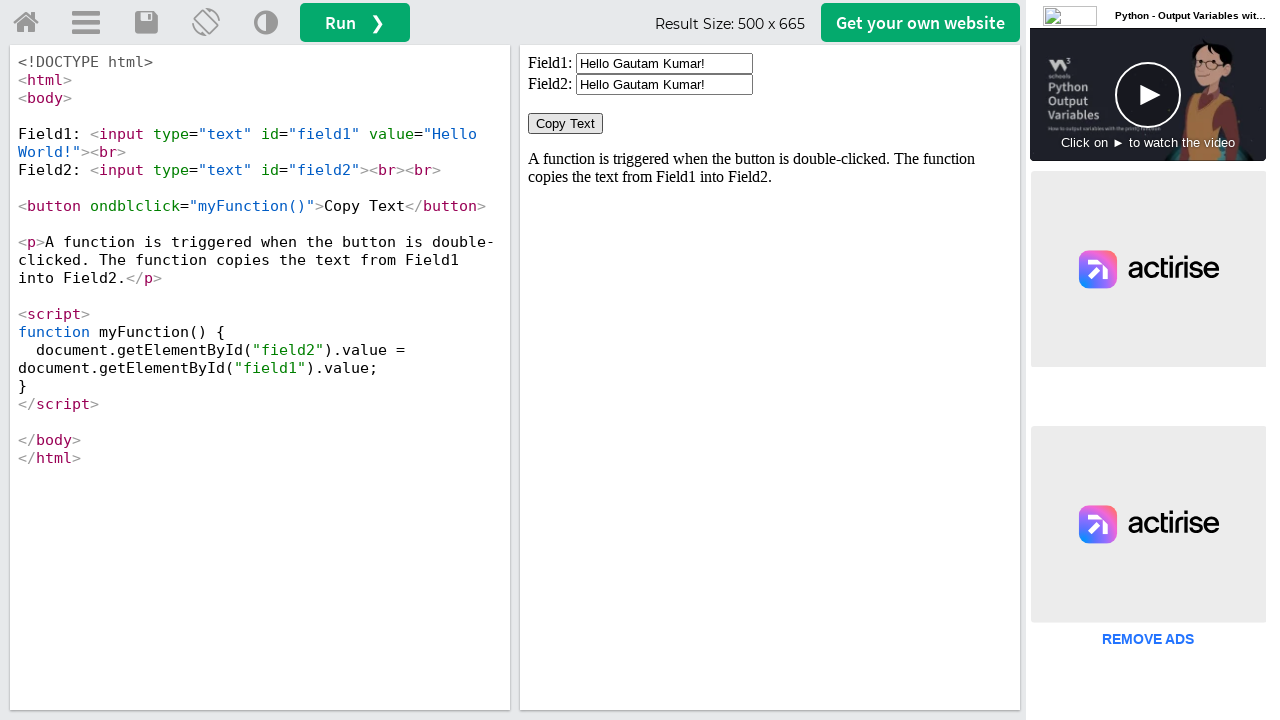

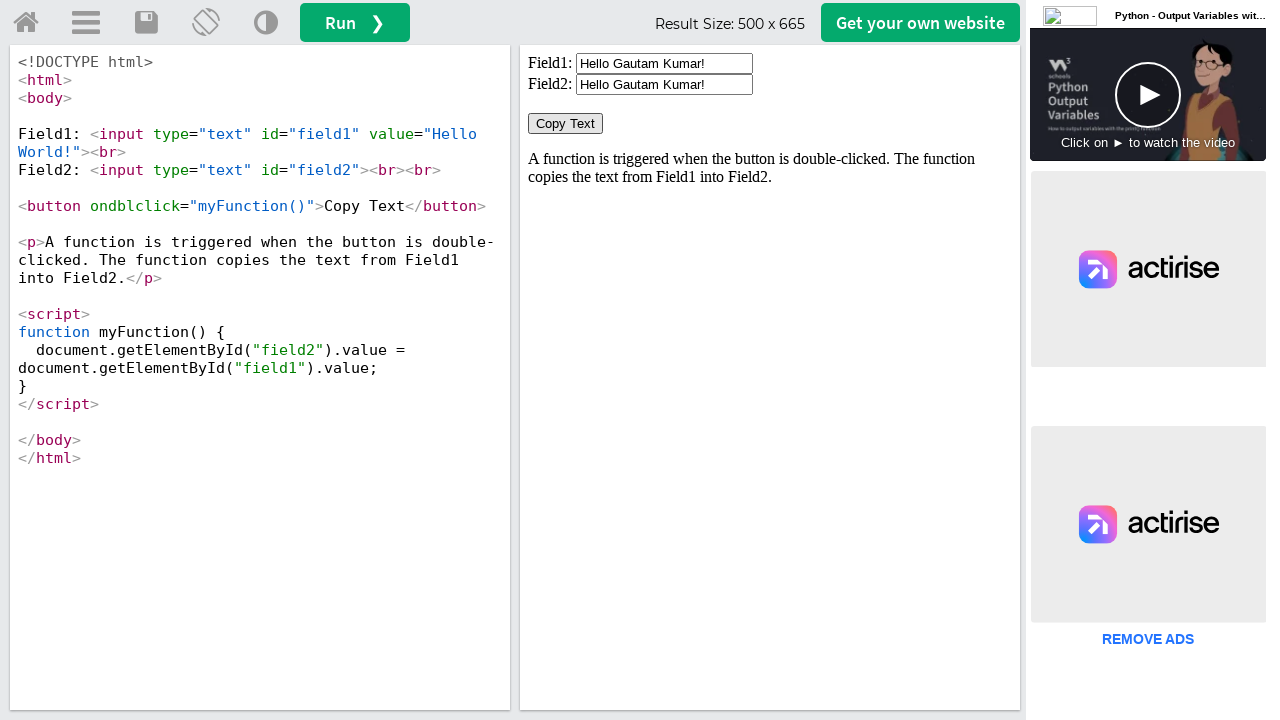